Tests right-click (context click) functionality on a button and verifies the result.

Starting URL: https://testek.vn/lab/auto/web-elements/

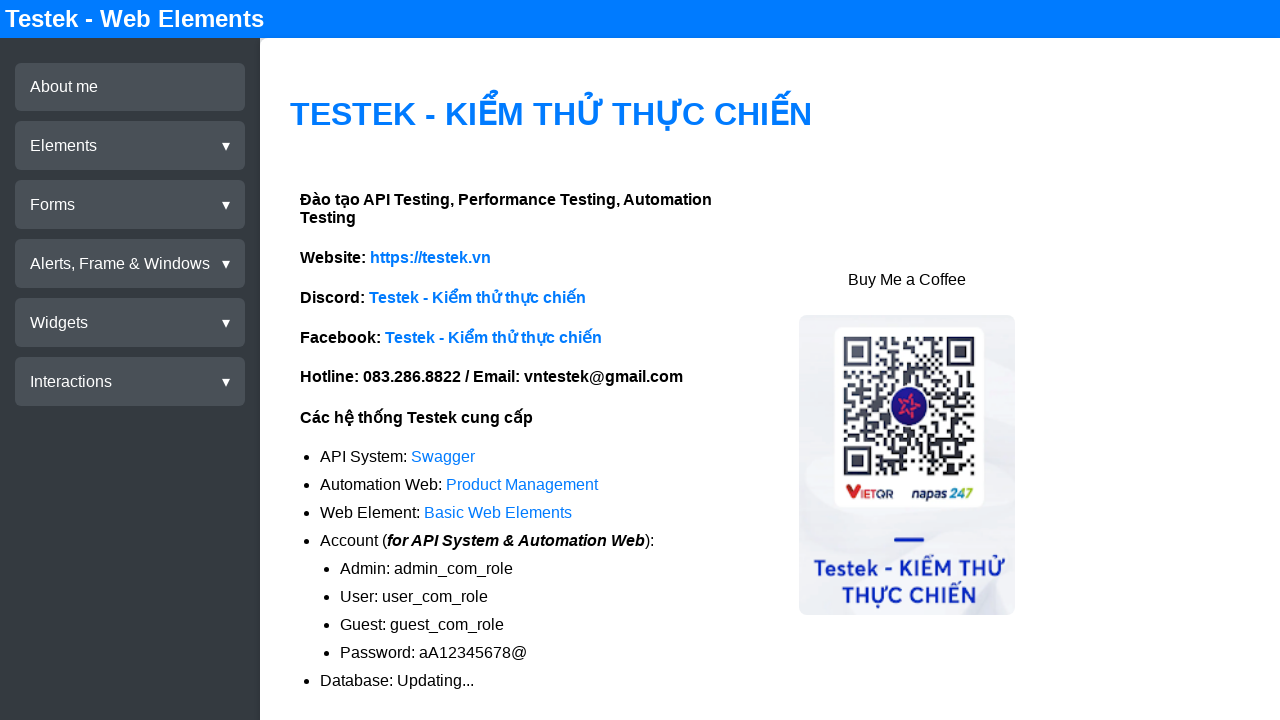

Clicked on Elements menu at (130, 146) on xpath=//div[@test-id='menu-elements']
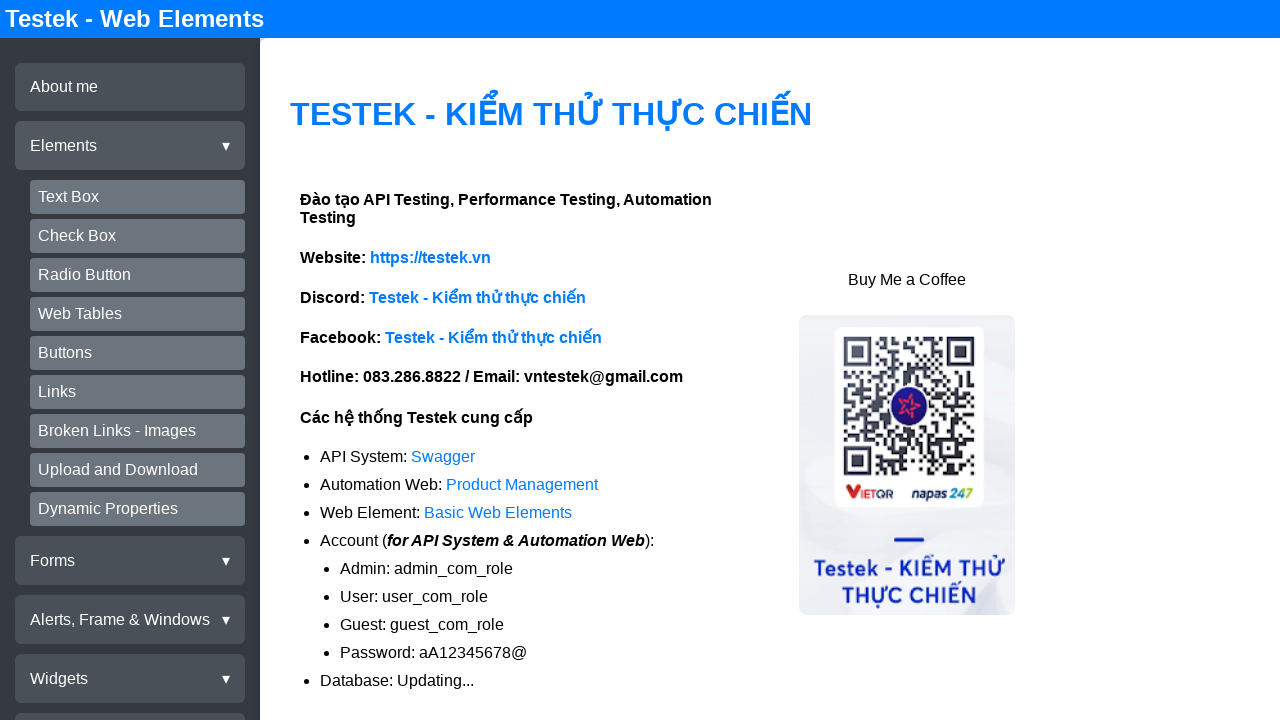

Clicked on Buttons submenu at (138, 353) on xpath=//div[@test-id='submenu-buttons']
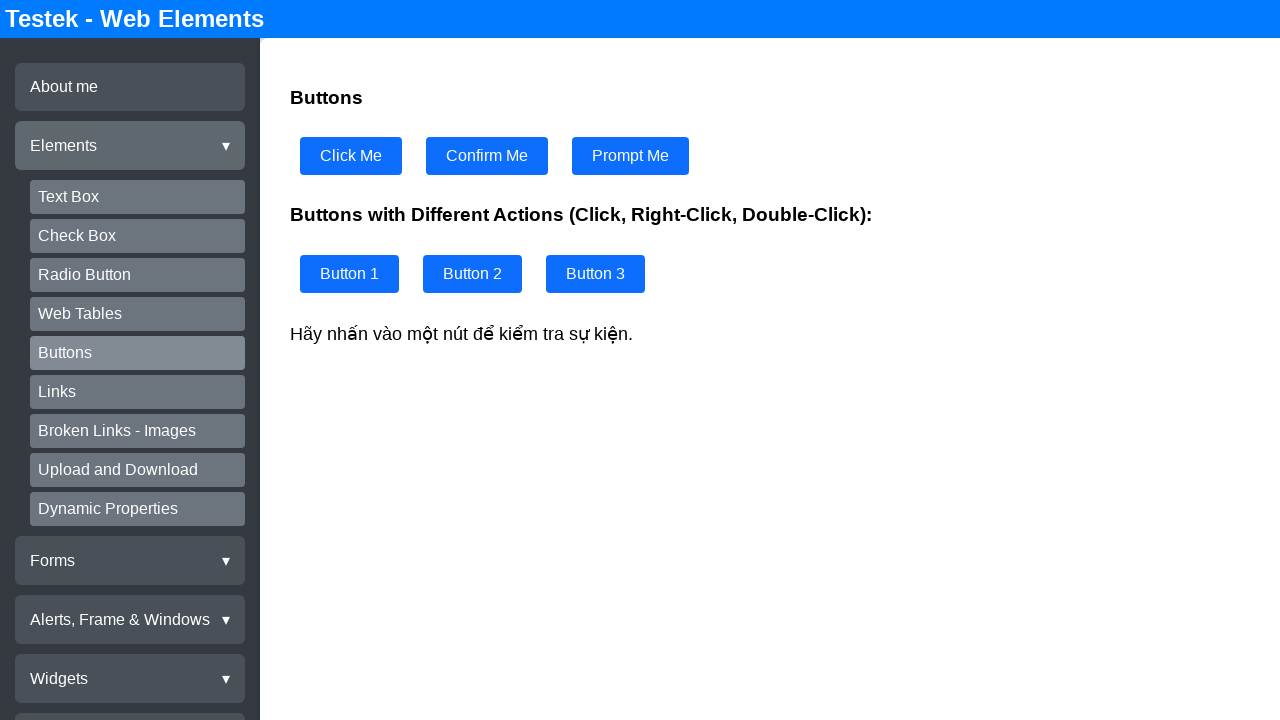

Right-clicked on button element at (473, 274) on #button2
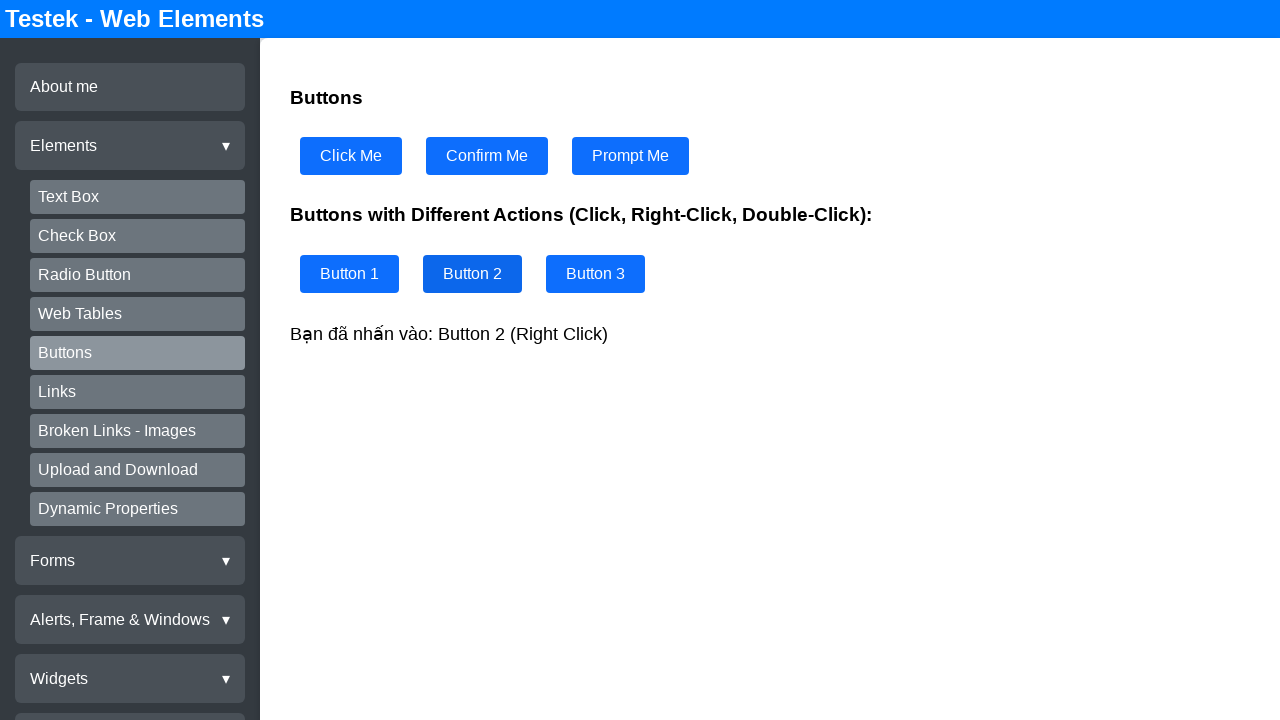

Result text appeared after right-click
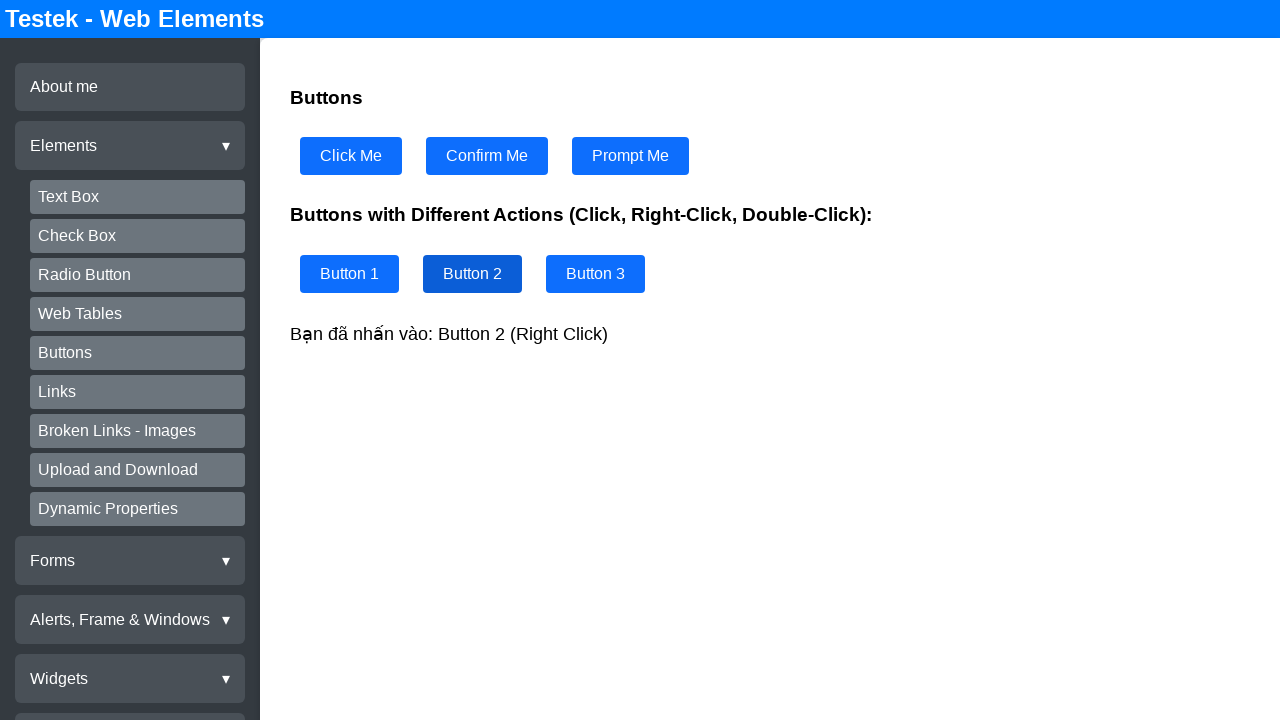

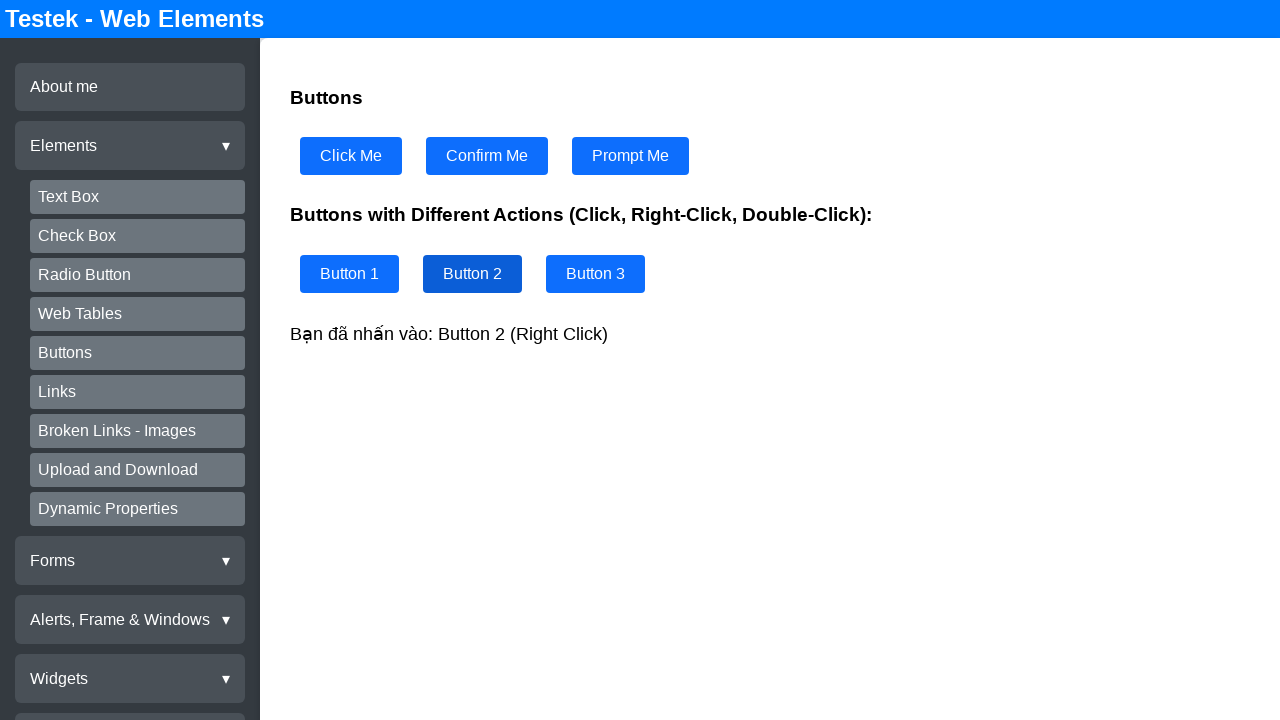